Tests right-click context menu functionality, handles an alert, navigates to a new page via link click, and verifies content in a new window

Starting URL: https://the-internet.herokuapp.com/context_menu

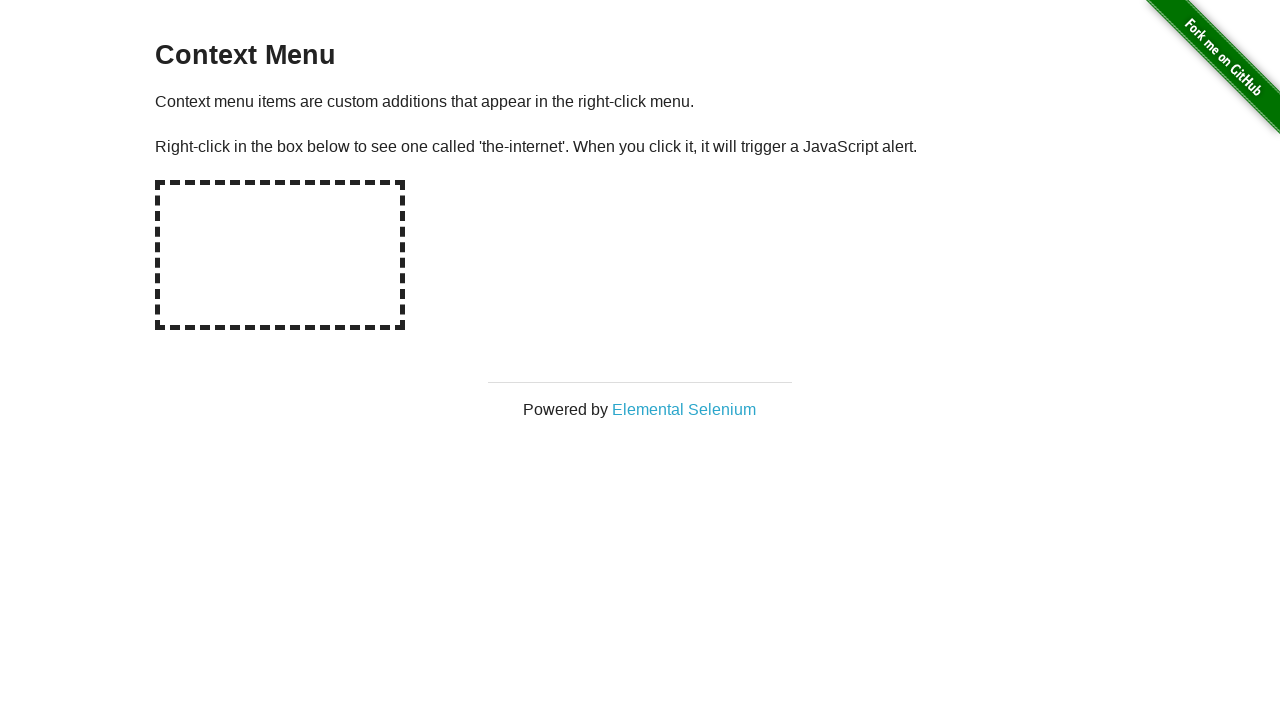

Right-clicked on hot-spot area to open context menu at (280, 255) on #hot-spot
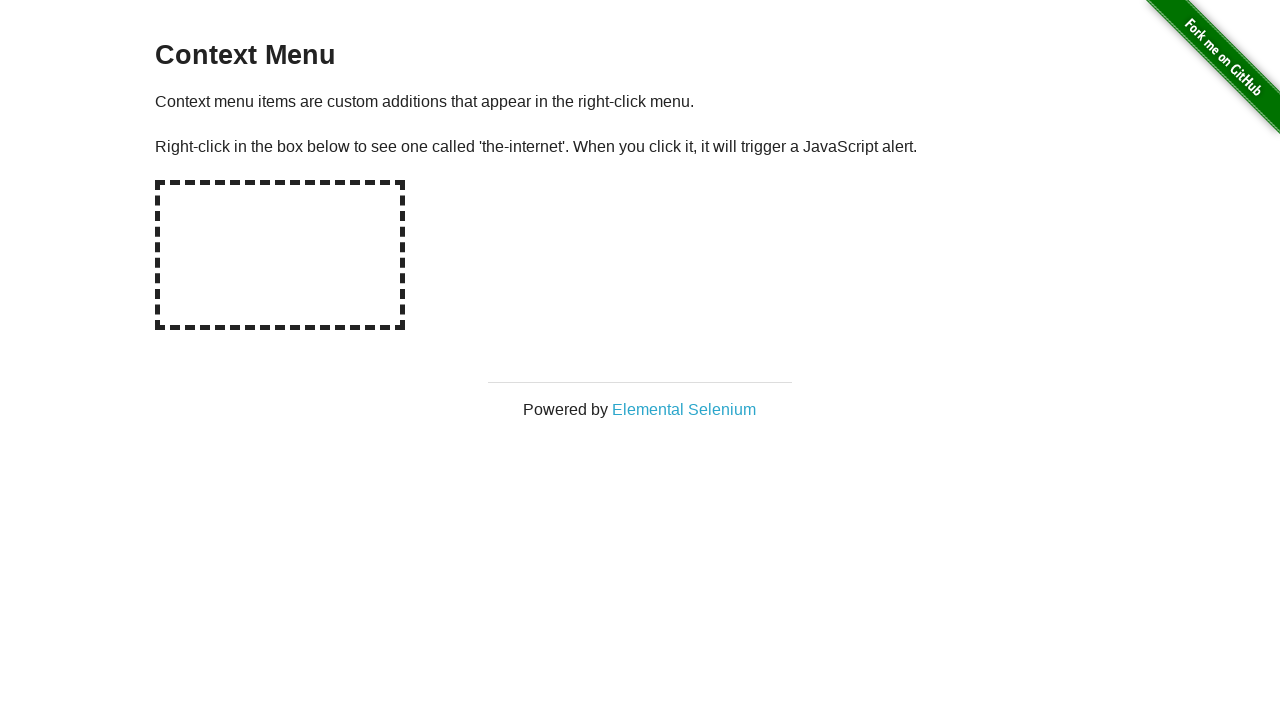

Set up dialog handler to accept alerts
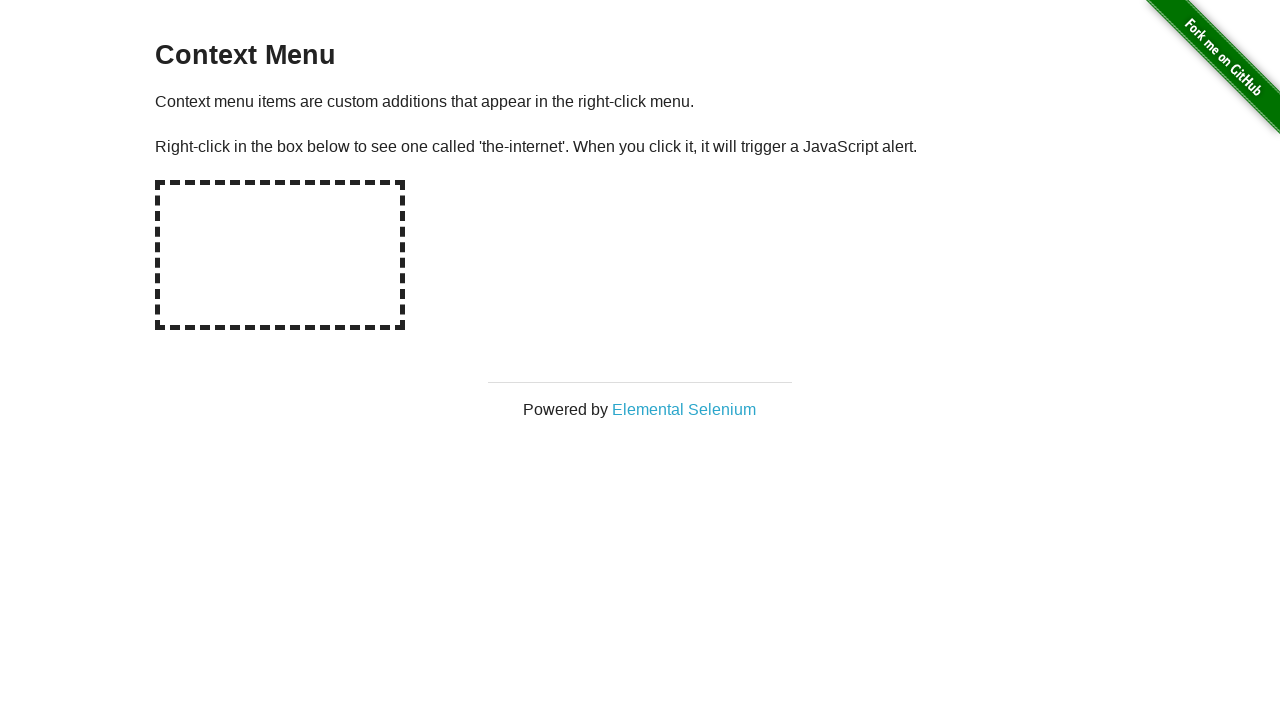

Waited 500ms for dialog handling
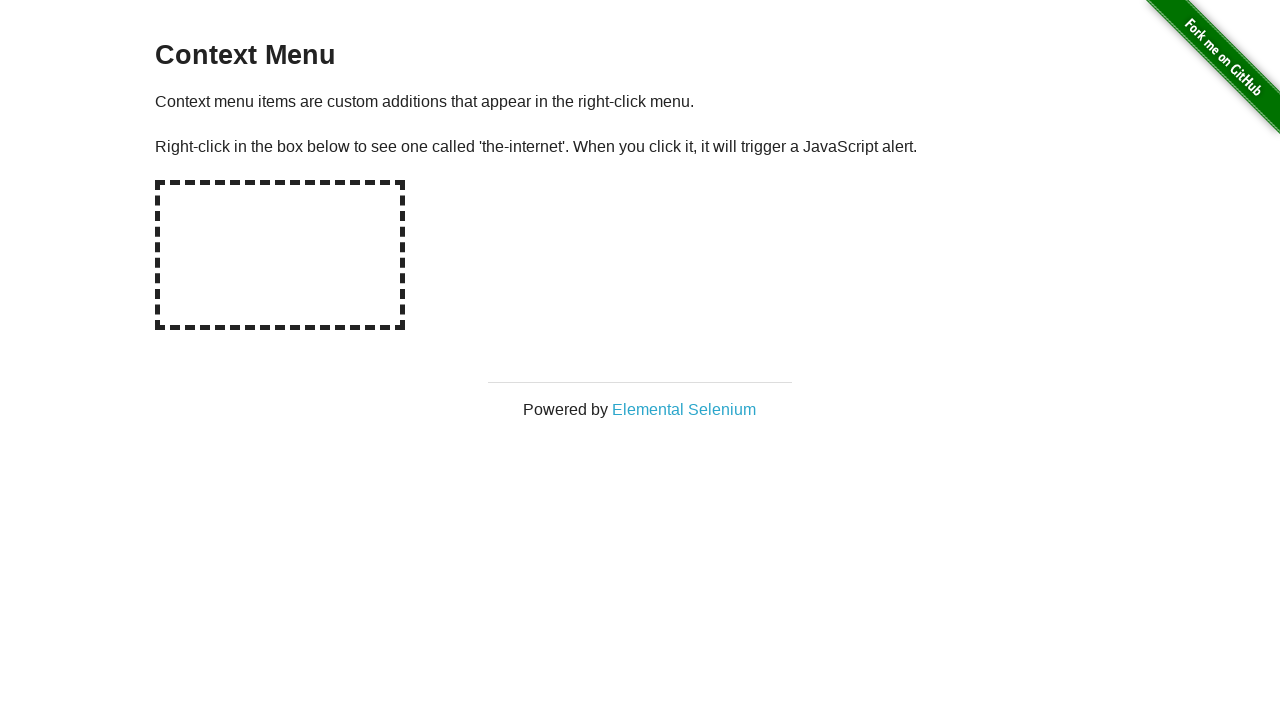

Clicked on Elemental Selenium context menu option at (684, 409) on text='Elemental Selenium'
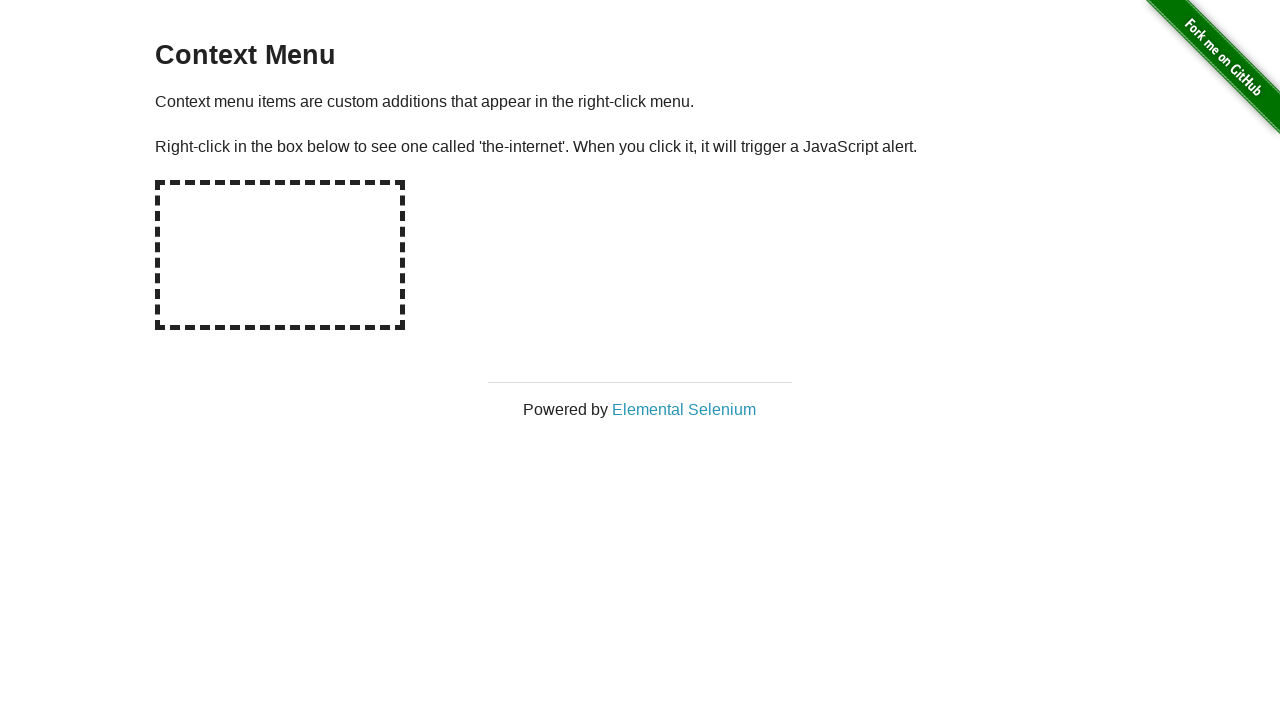

Clicked Elemental Selenium link and new page opened at (684, 409) on text='Elemental Selenium'
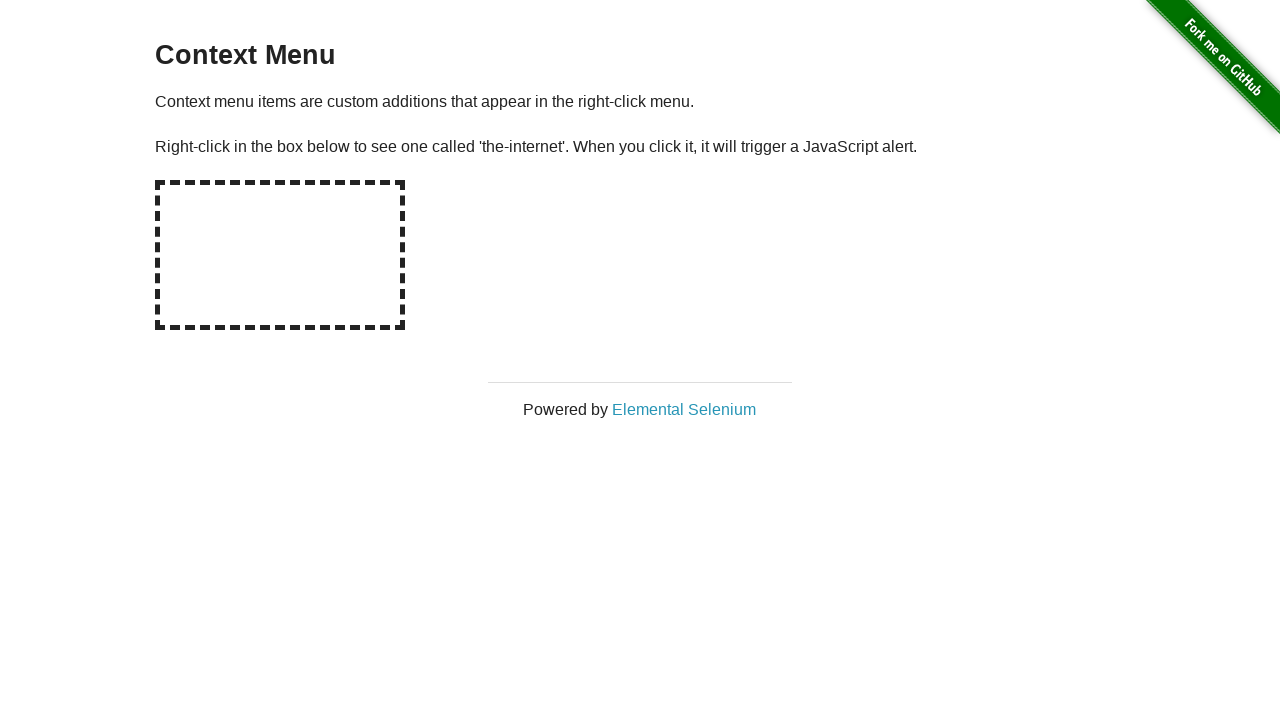

Switched to new page/tab
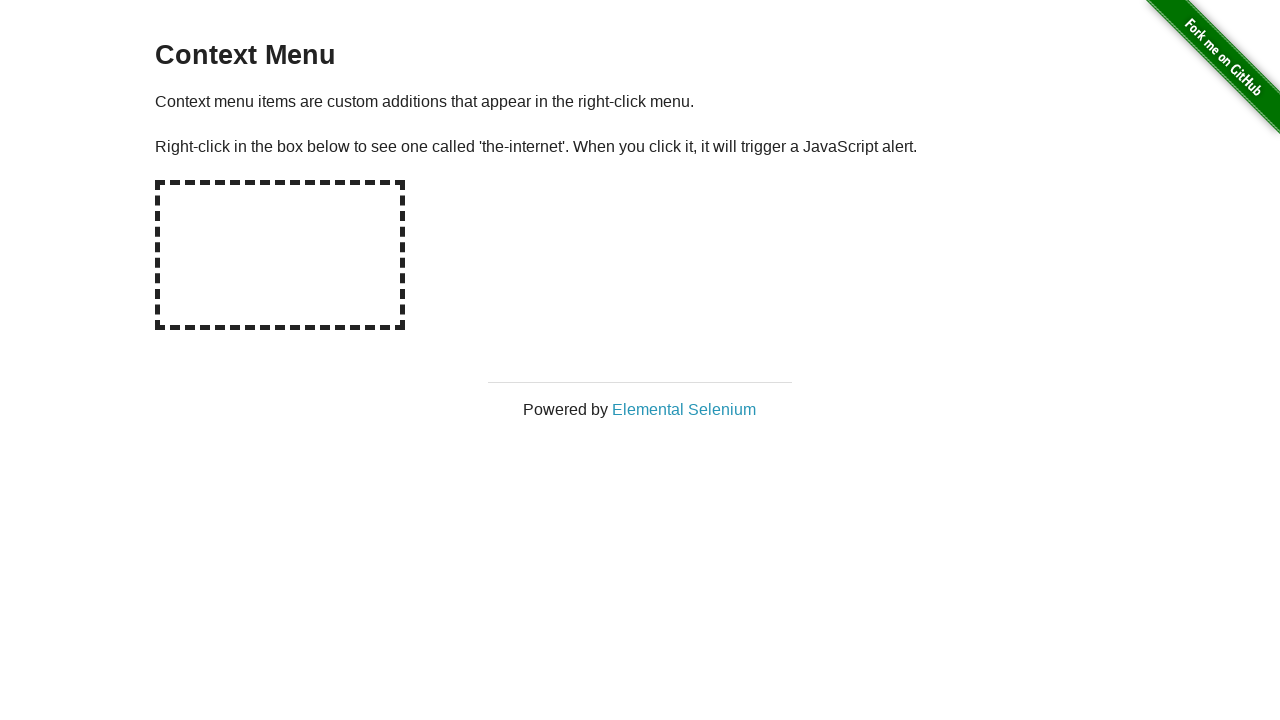

Waited for h1 element to load in new page
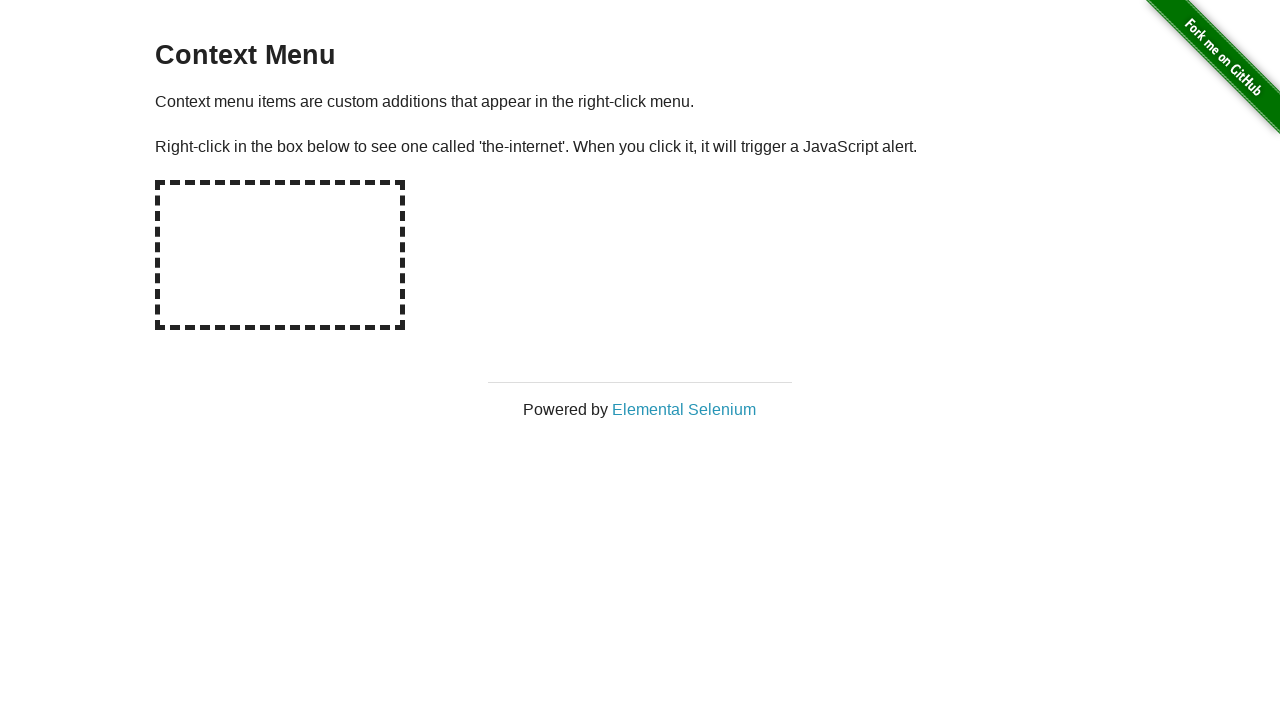

Retrieved h1 text content: 'Elemental Selenium'
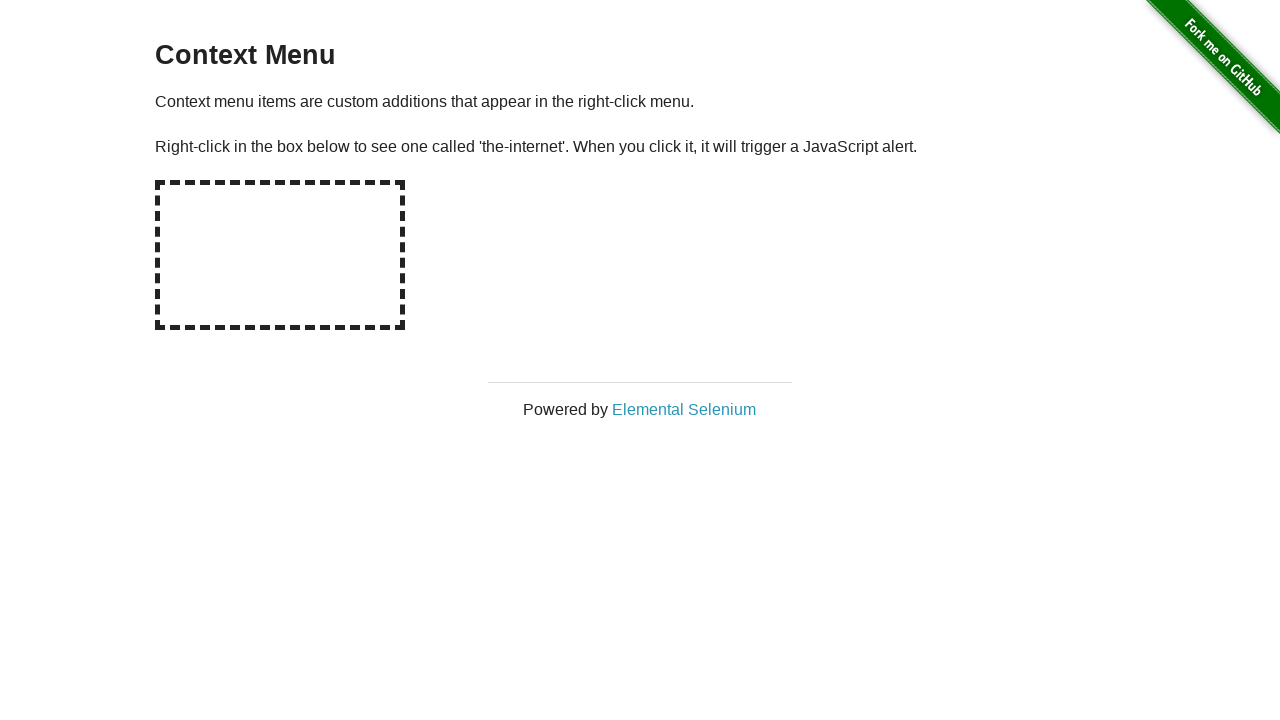

Verified that h1 contains 'Elemental Selenium' text
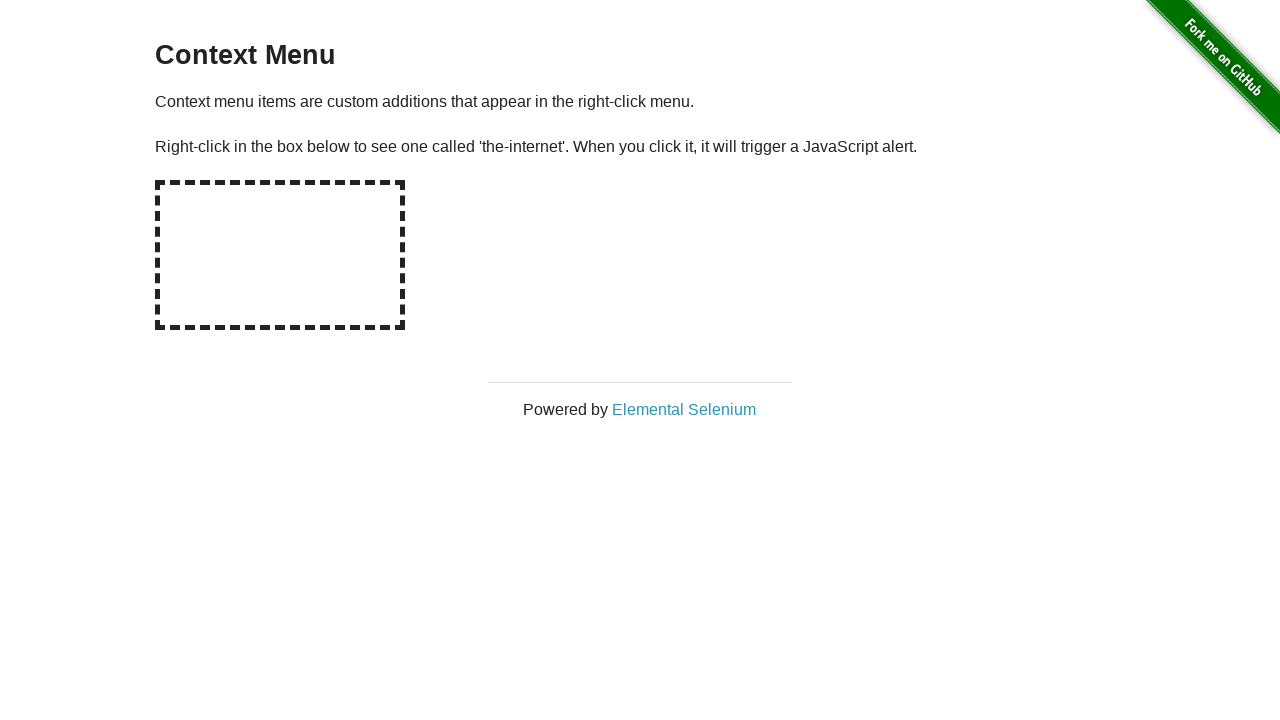

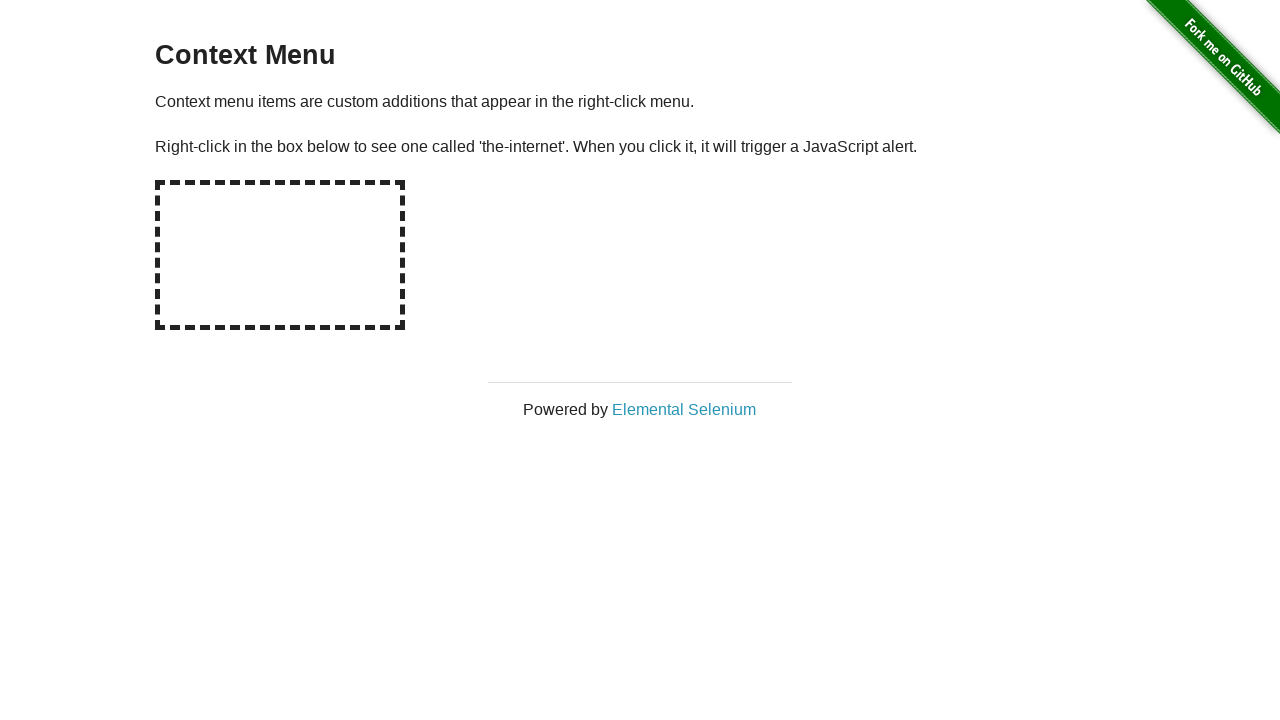